Tests show/hide button functionality by clicking show button to display text, then hide button to hide it again

Starting URL: https://kristinek.github.io/site/examples/actions

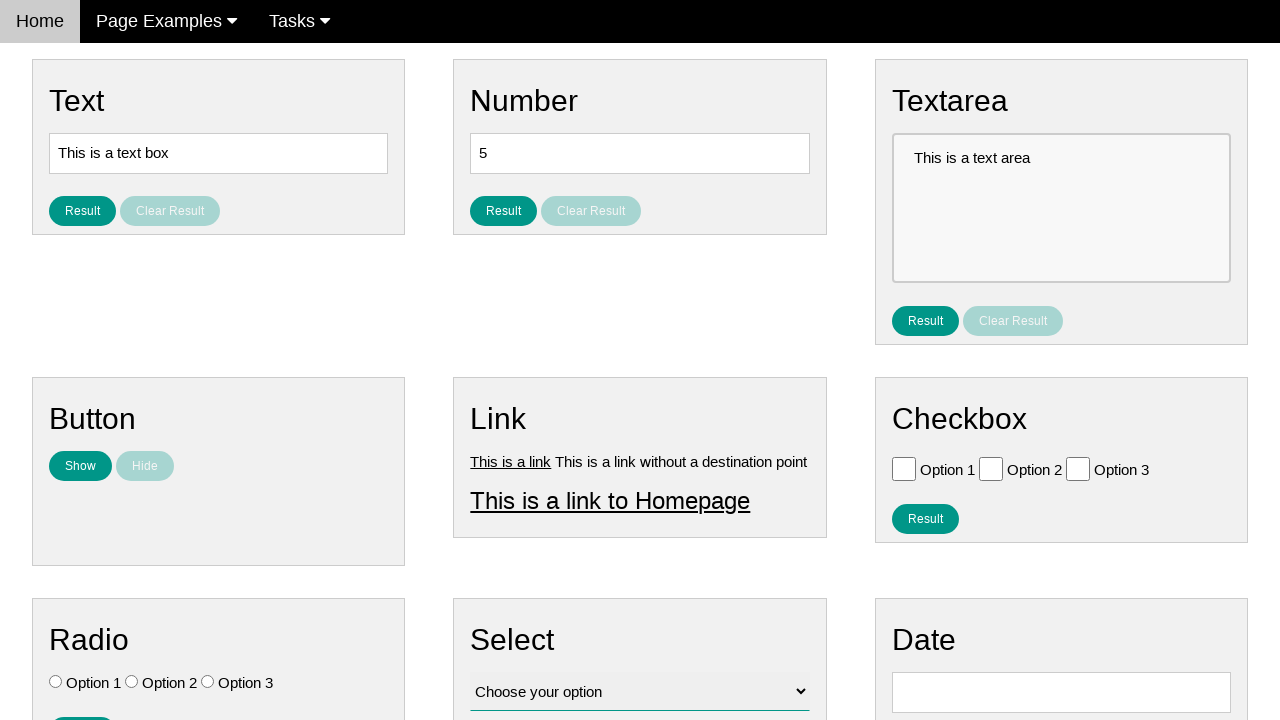

Located text element with id 'show_me'
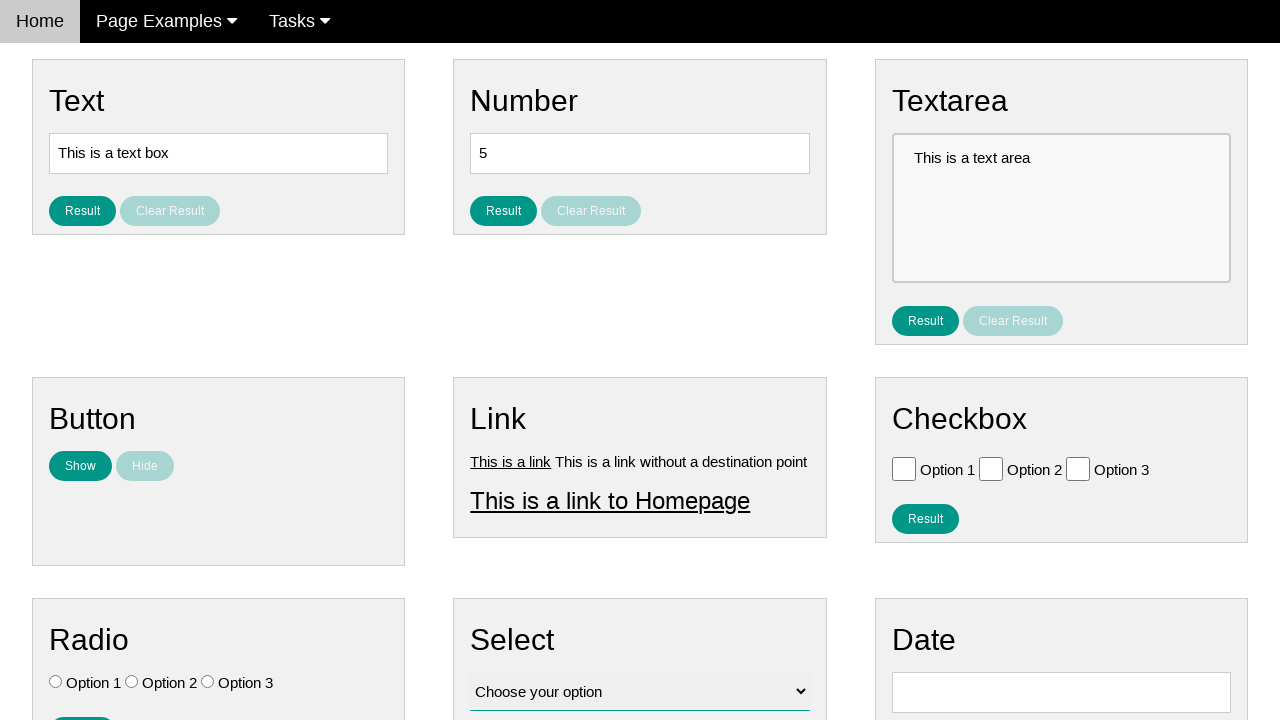

Located show button with id 'show_text'
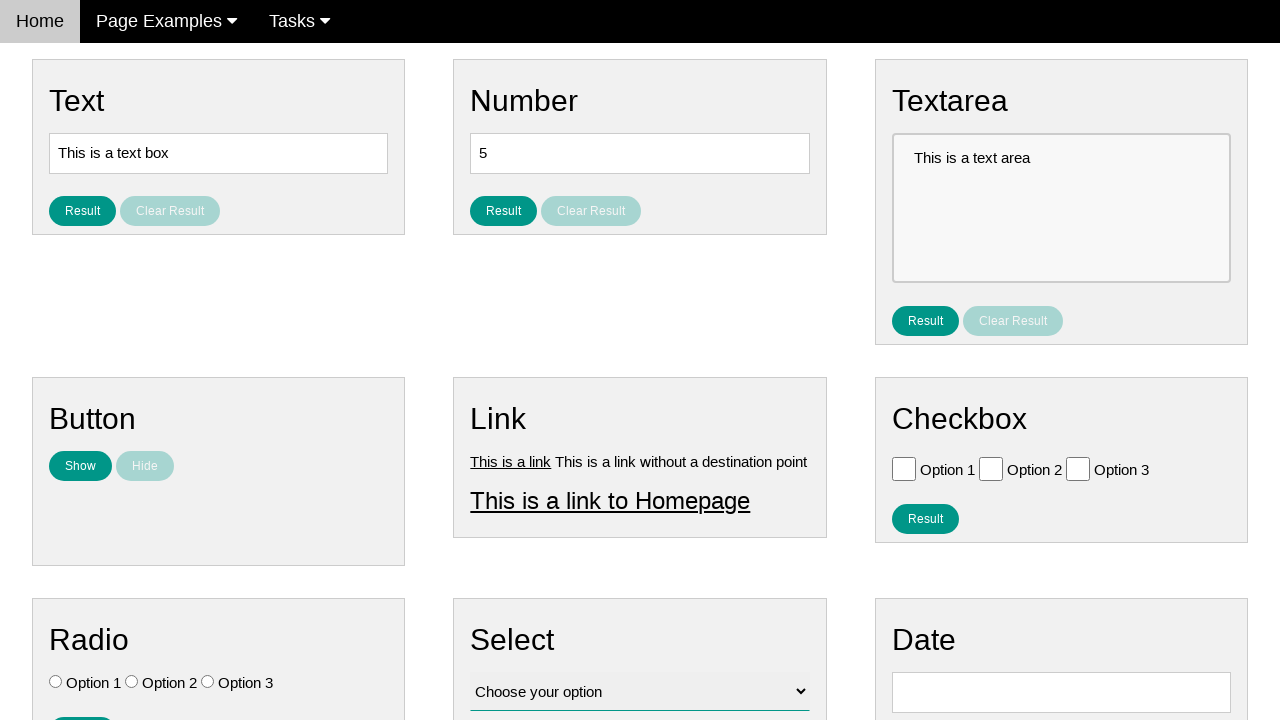

Located hide button with name 'hide_text'
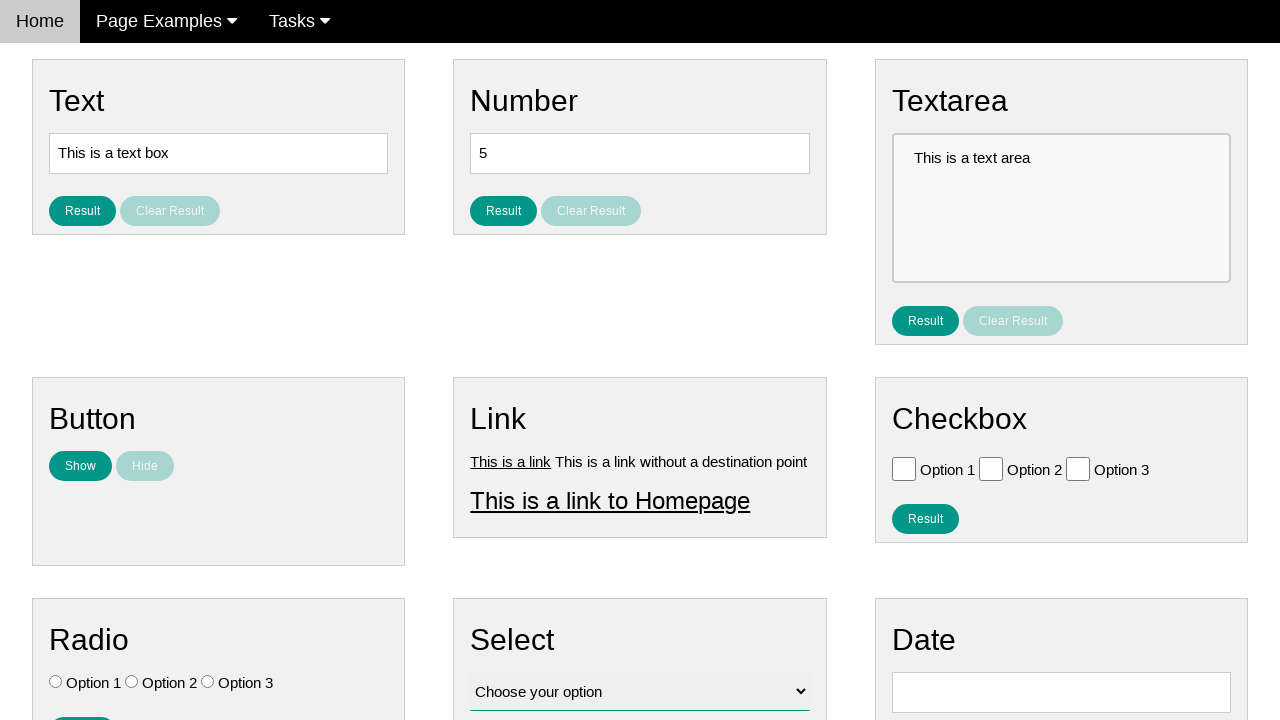

Verified text element is initially hidden
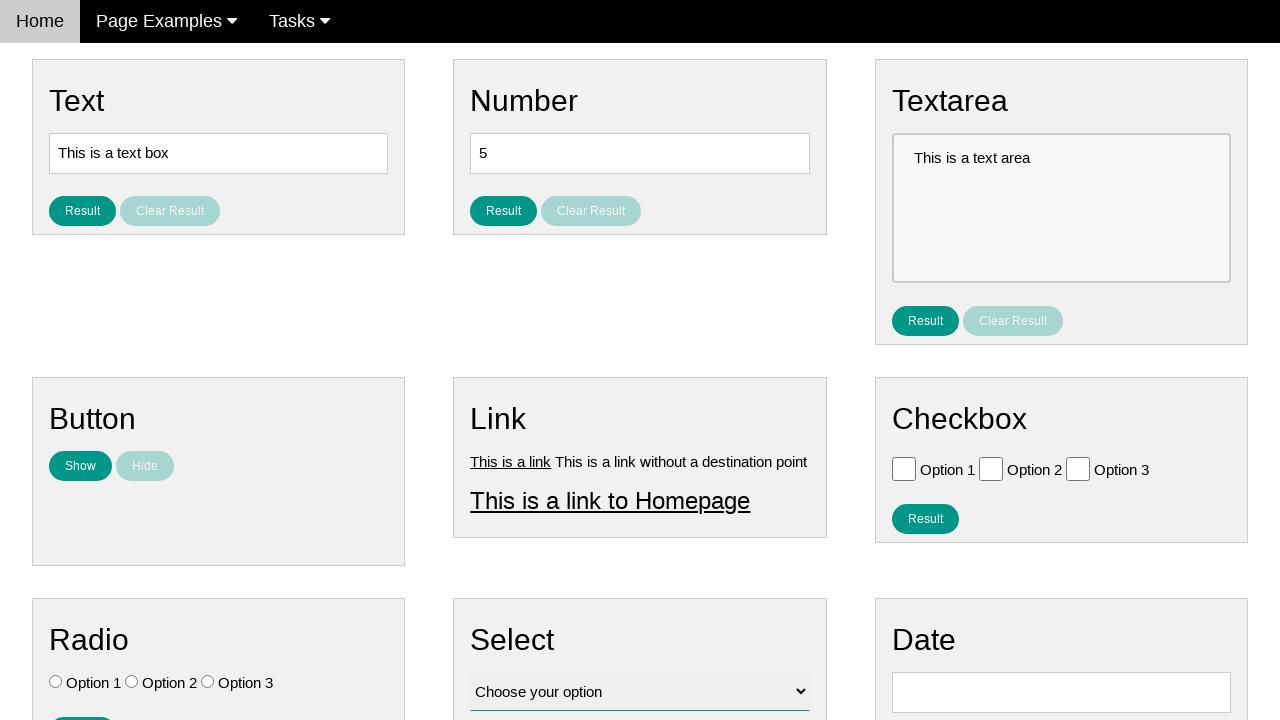

Verified show button is initially enabled
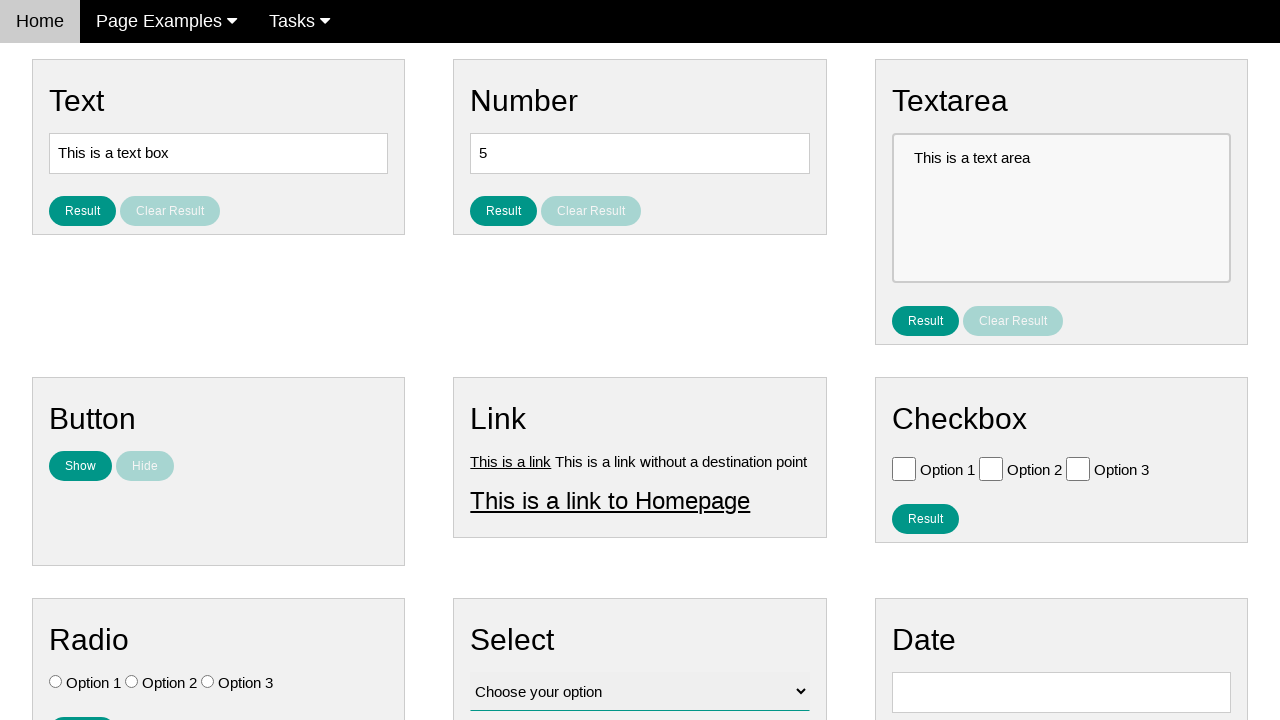

Verified hide button is initially disabled
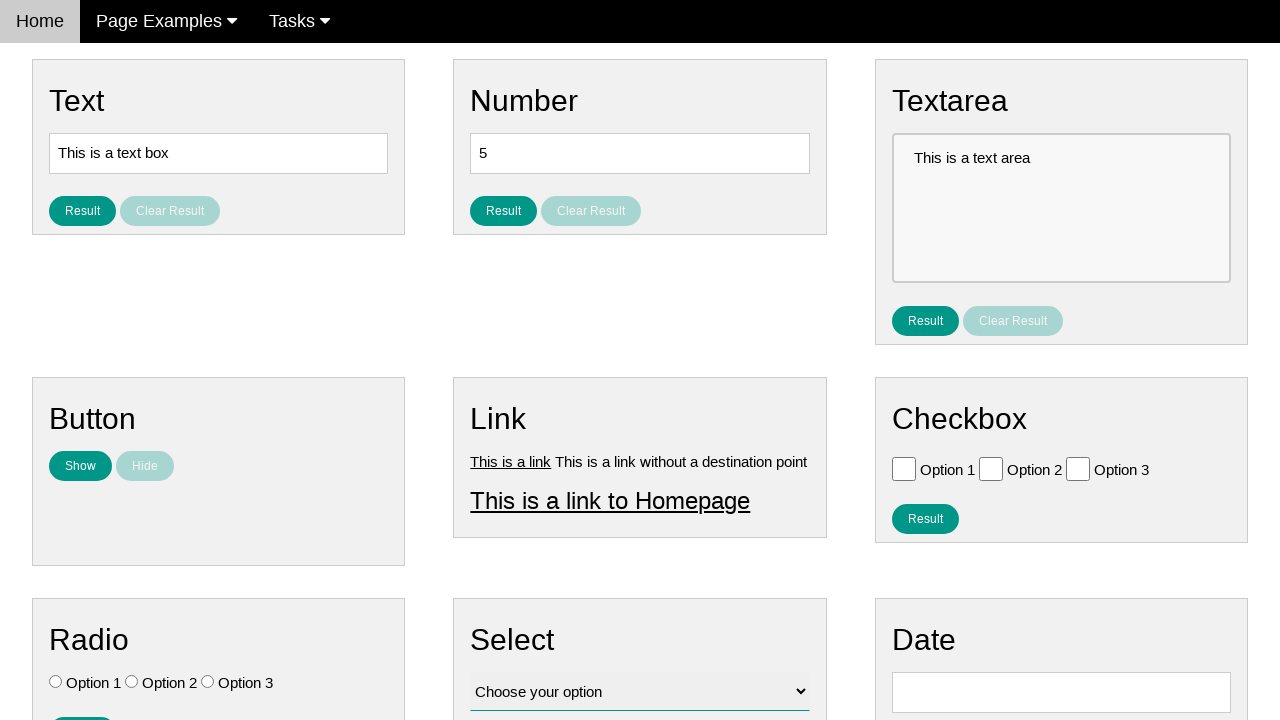

Clicked show button to display text at (80, 466) on #show_text
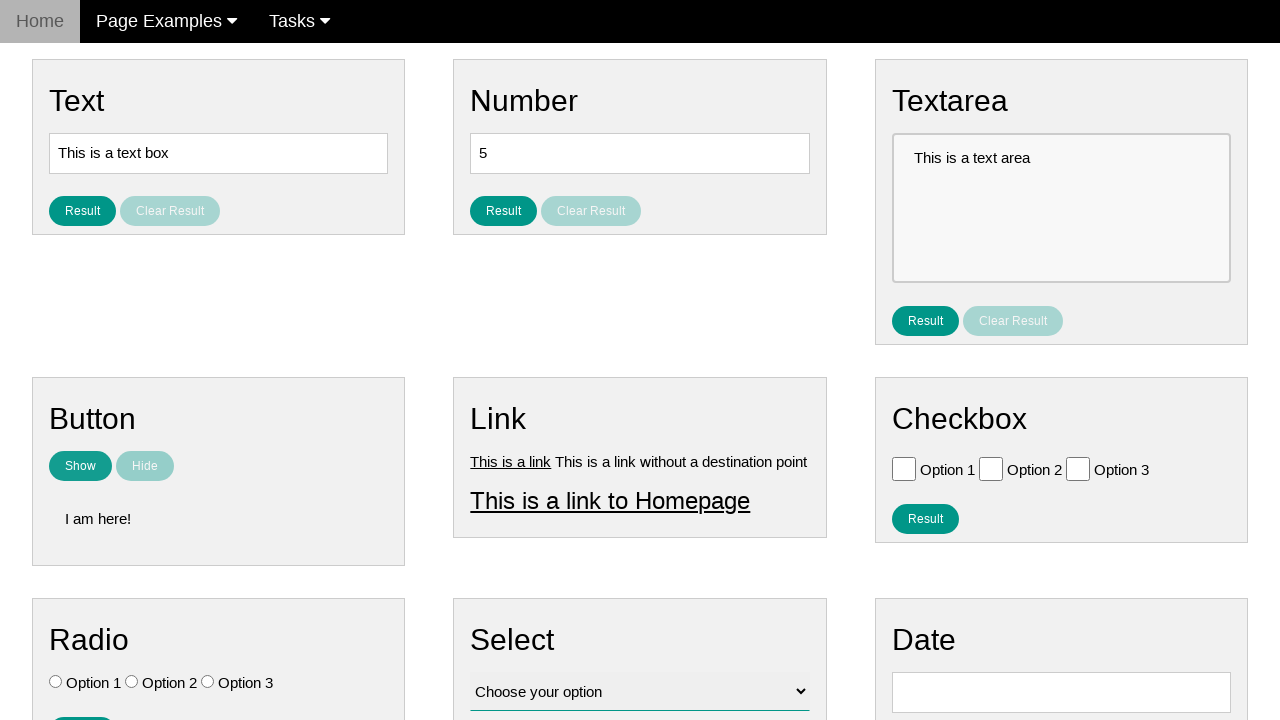

Verified text element is now visible
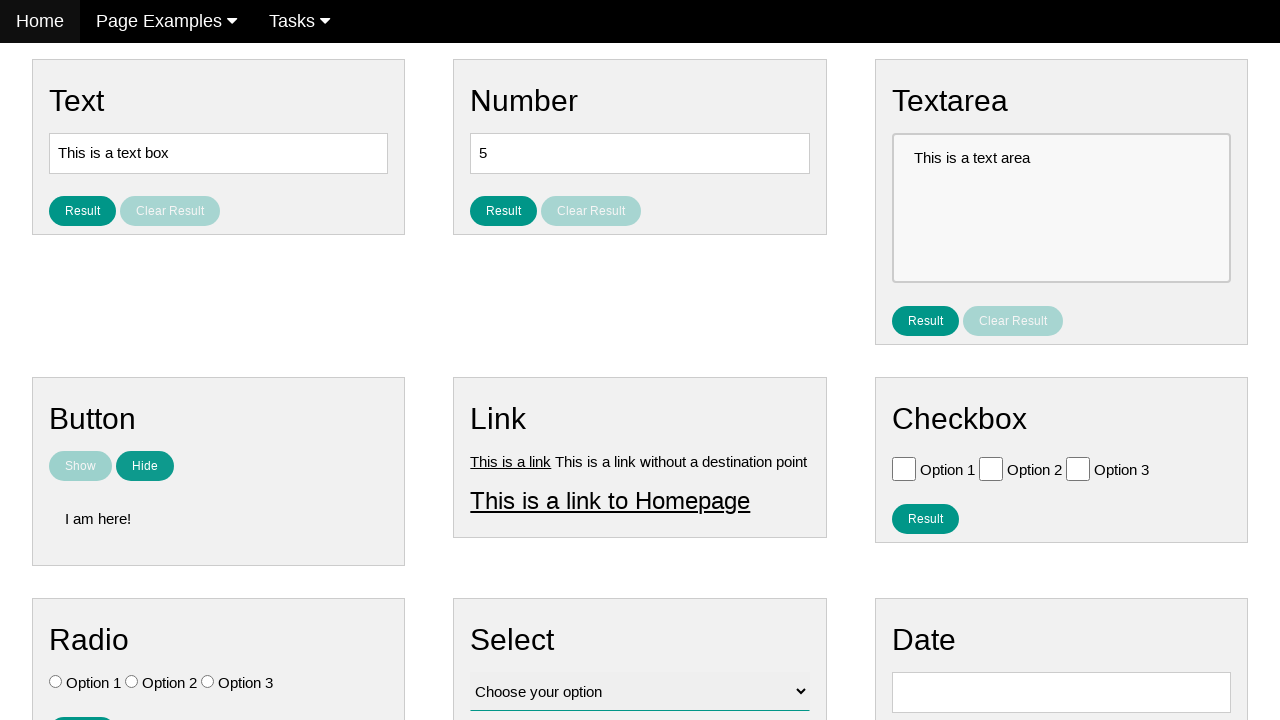

Verified show button is now disabled
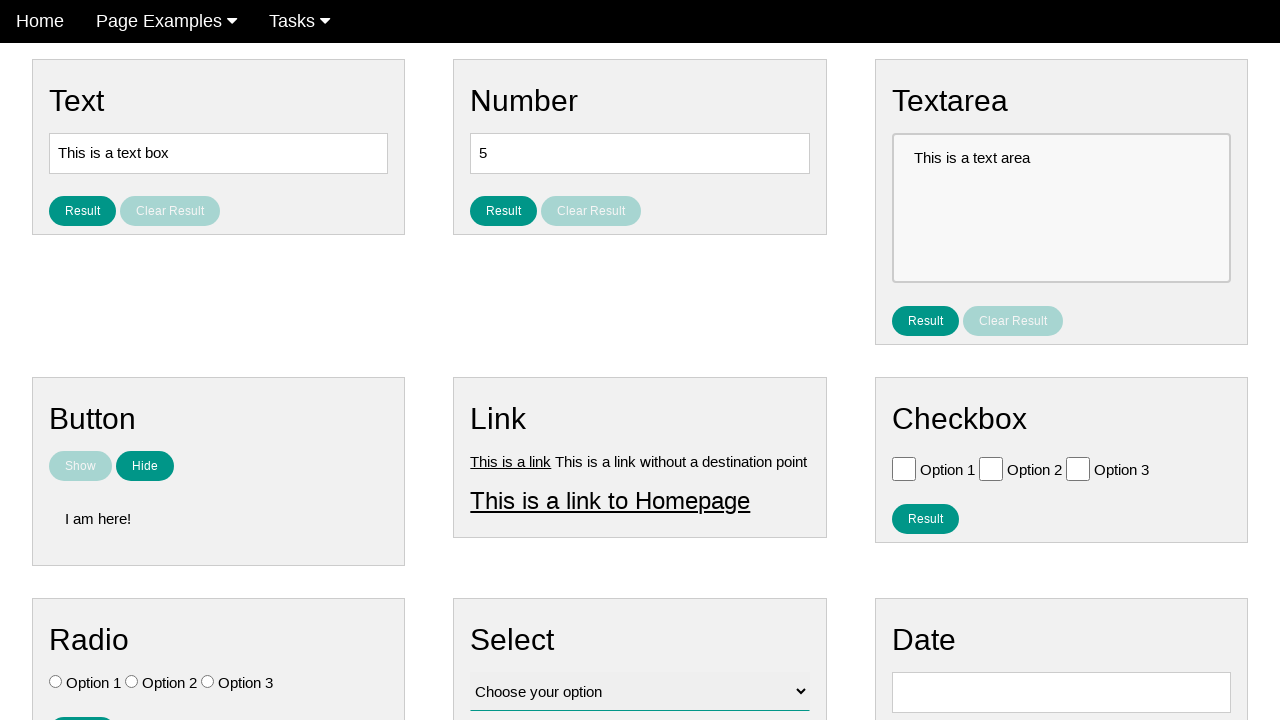

Verified hide button is now enabled
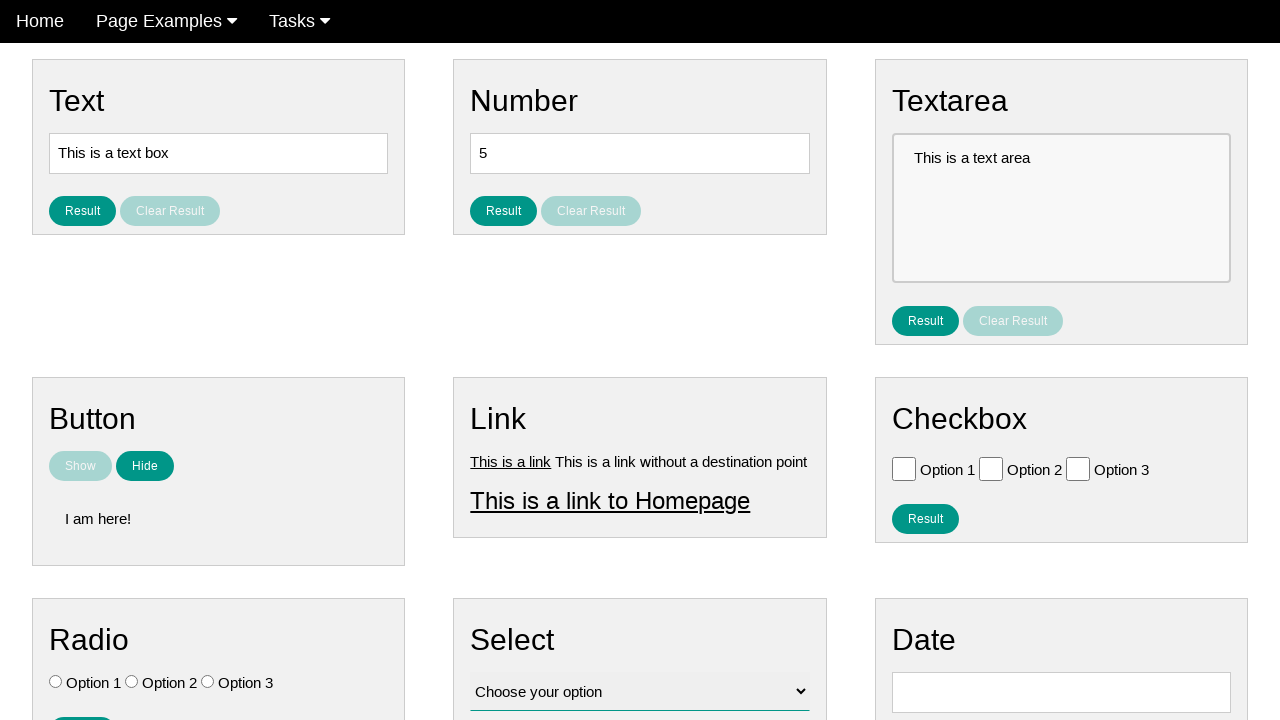

Clicked hide button to hide text at (145, 466) on [name='hide_text']
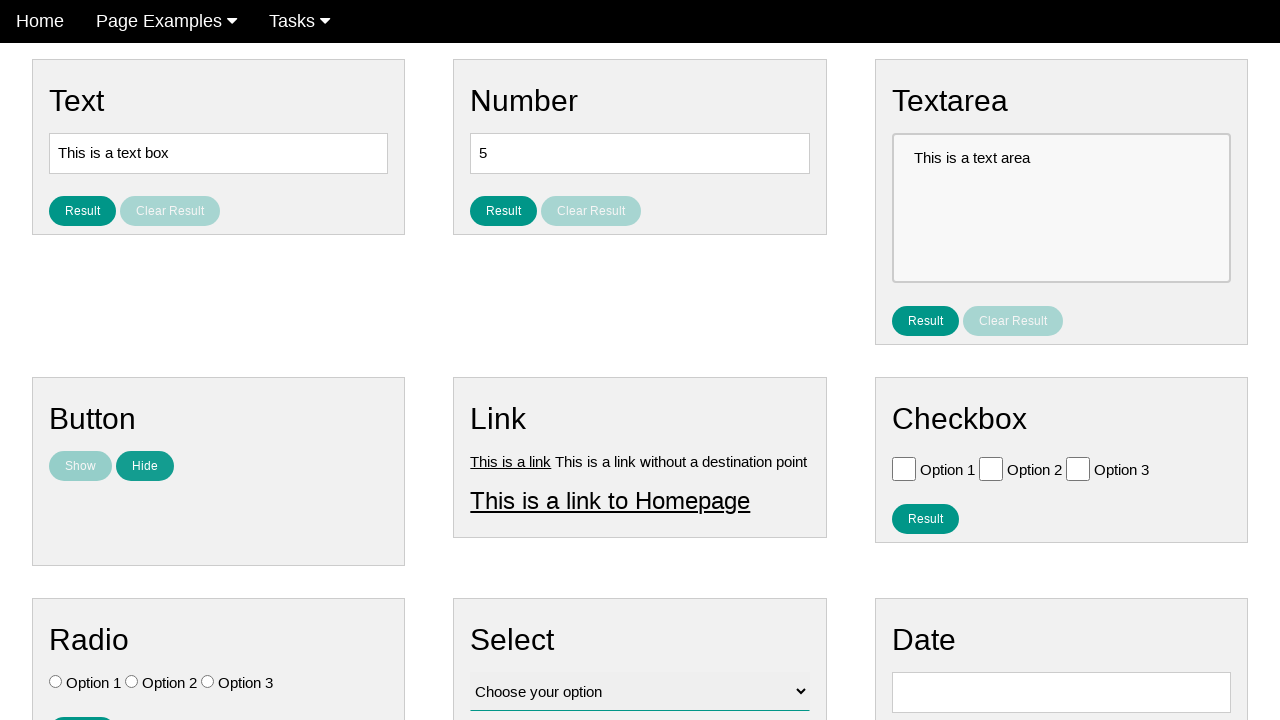

Verified text element is hidden again
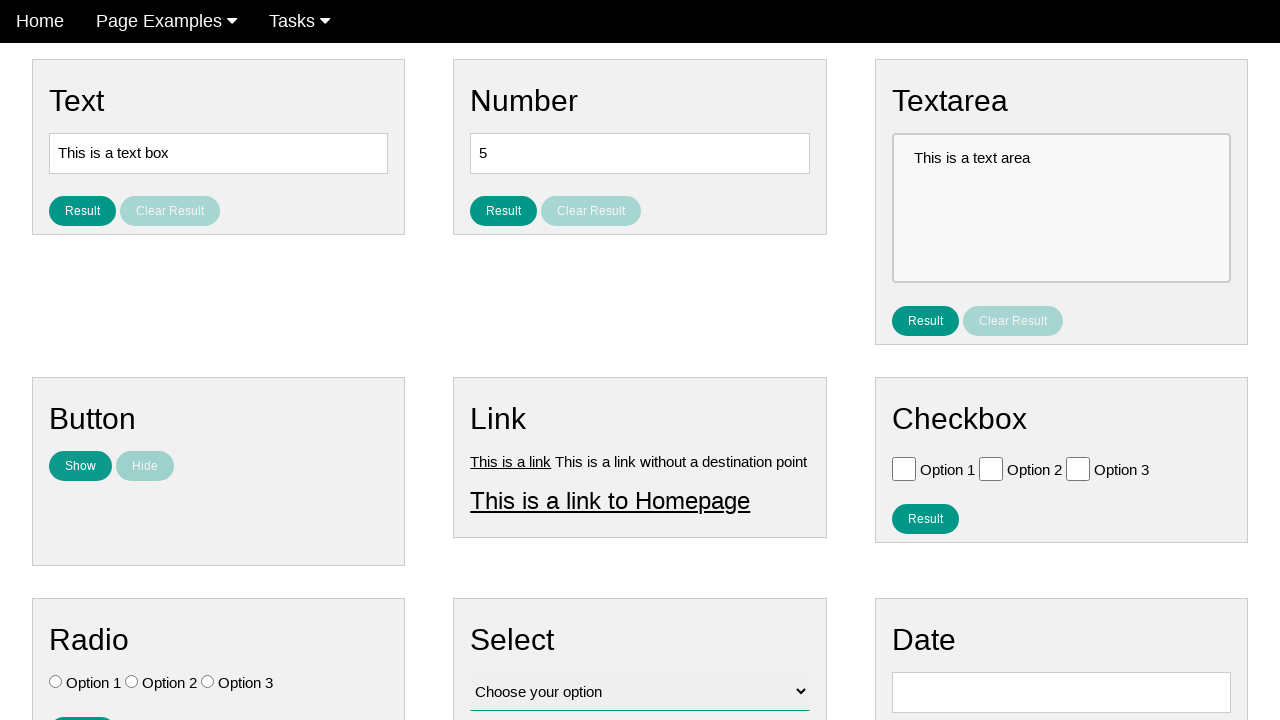

Verified show button is enabled again
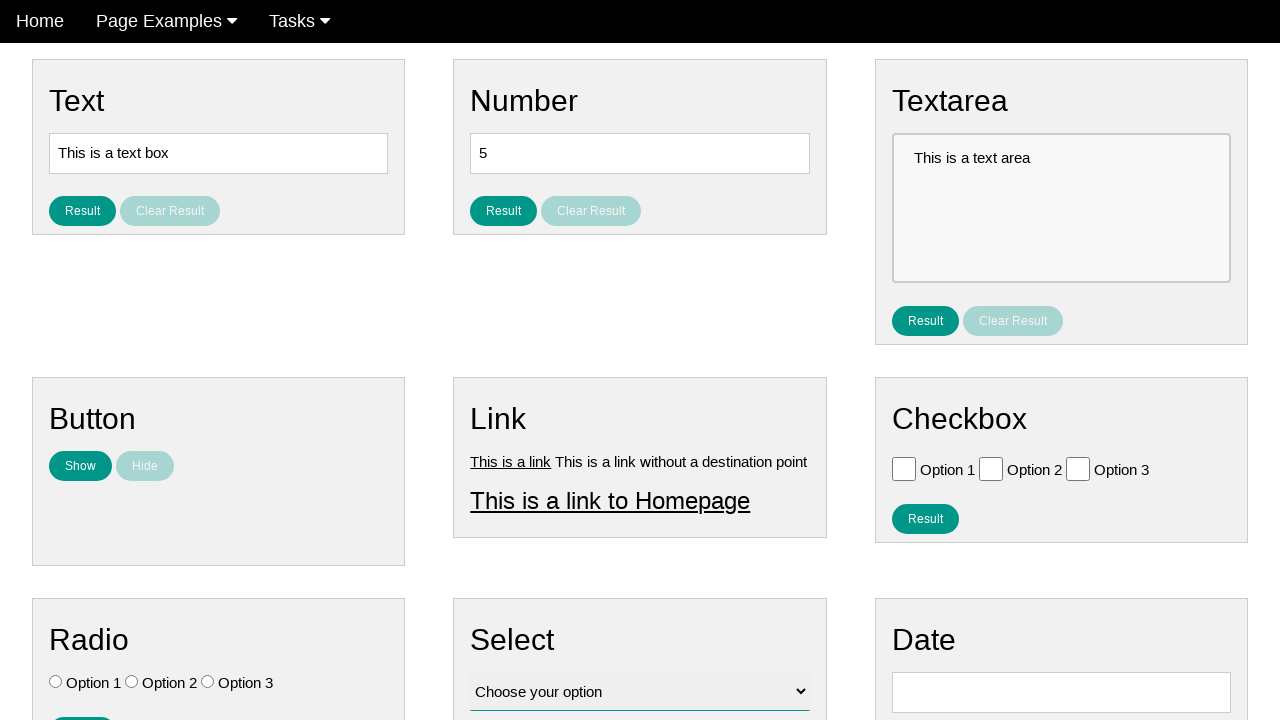

Verified hide button is disabled again
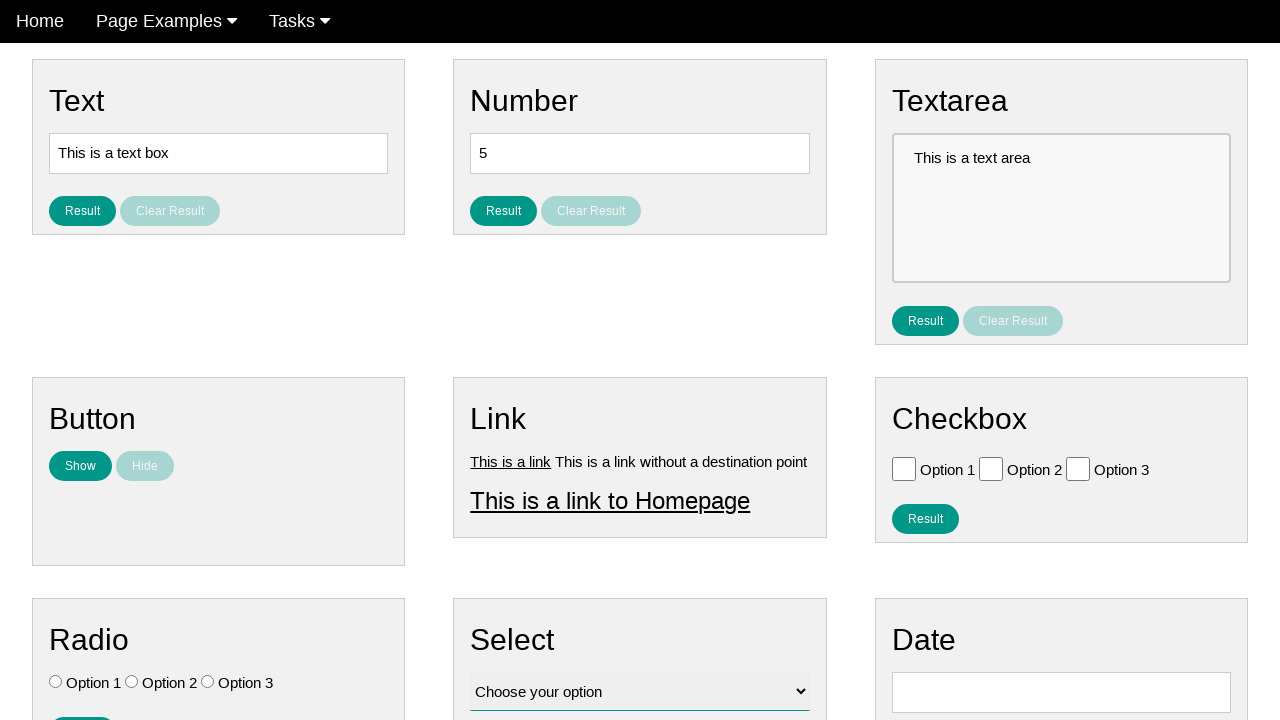

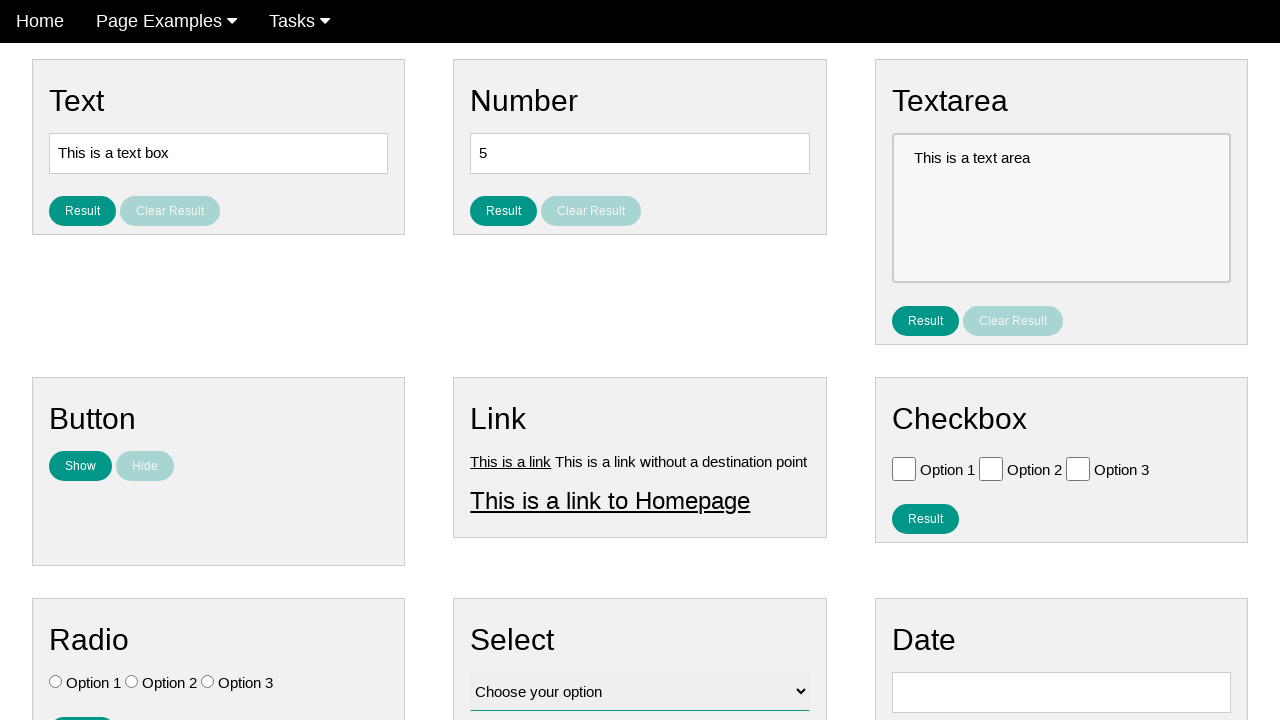